Tests that navigating to the Links page results in the correct URL by clicking Elements menu and then opening the Links page

Starting URL: https://demoqa.com/

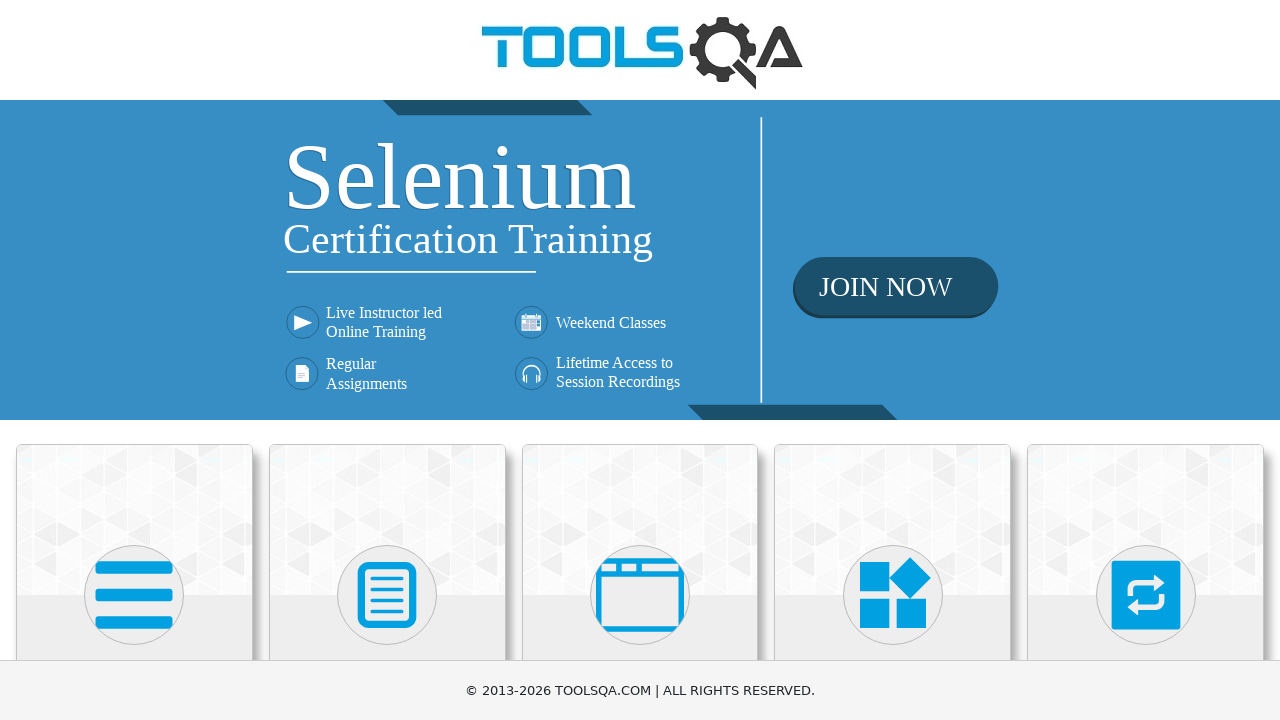

Navigated to DemoQA homepage
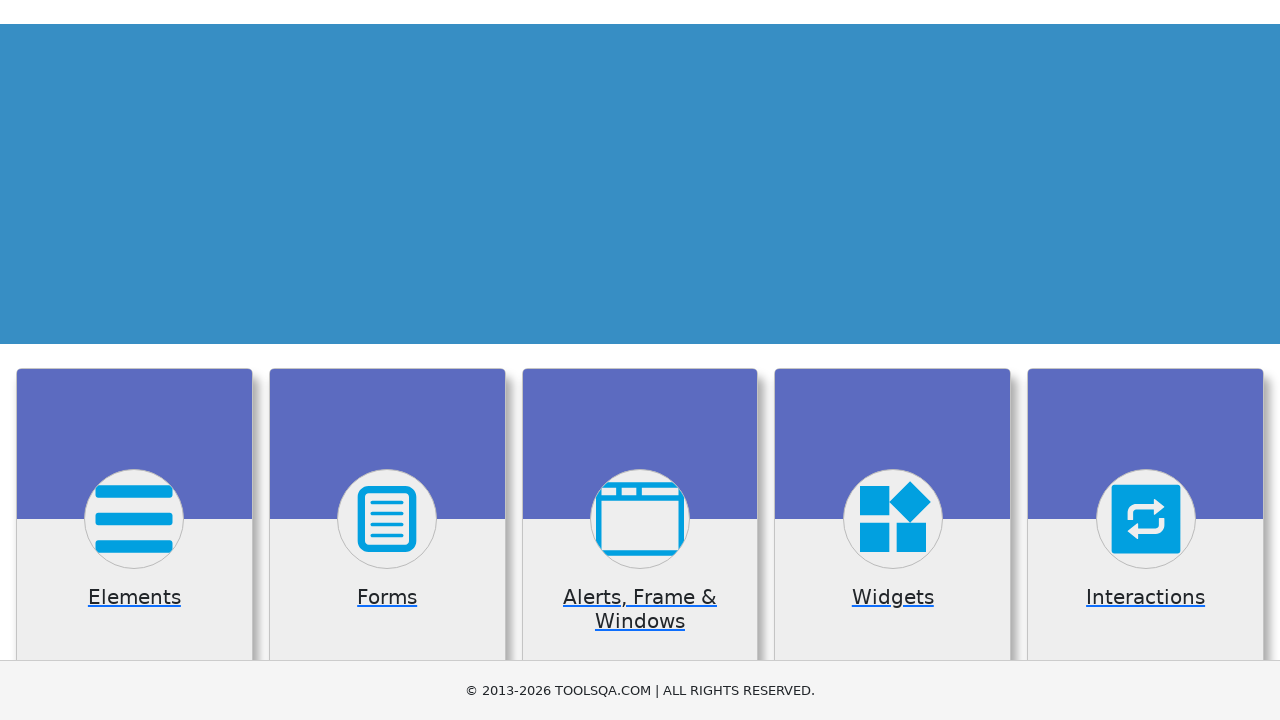

Clicked on Elements menu at (134, 360) on text=Elements
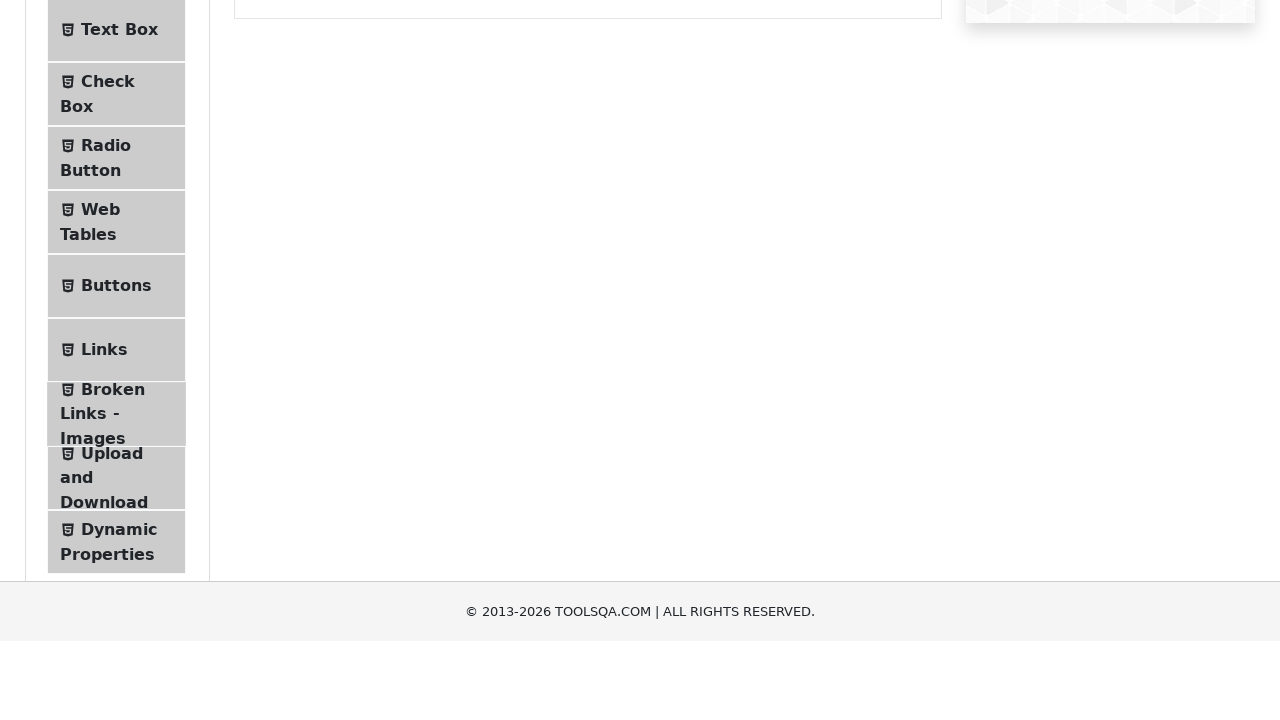

Clicked on Links submenu item at (104, 581) on text=Links
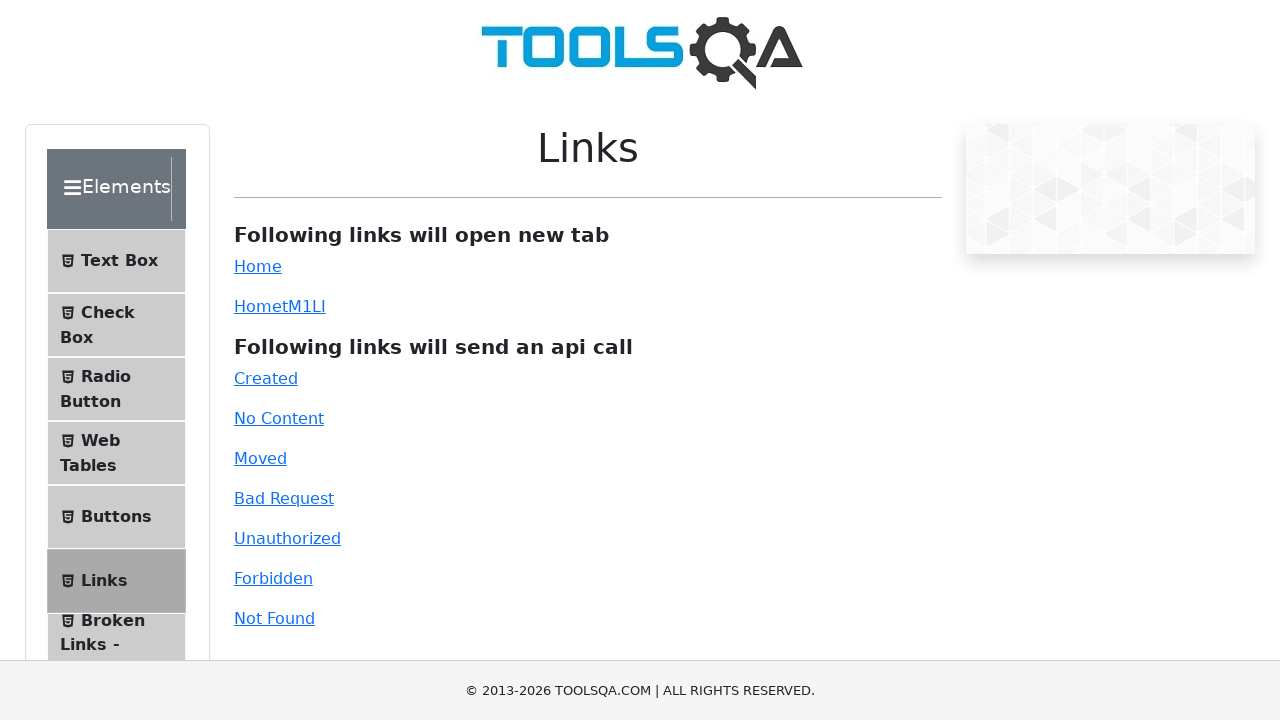

Verified navigation to Links page with correct URL
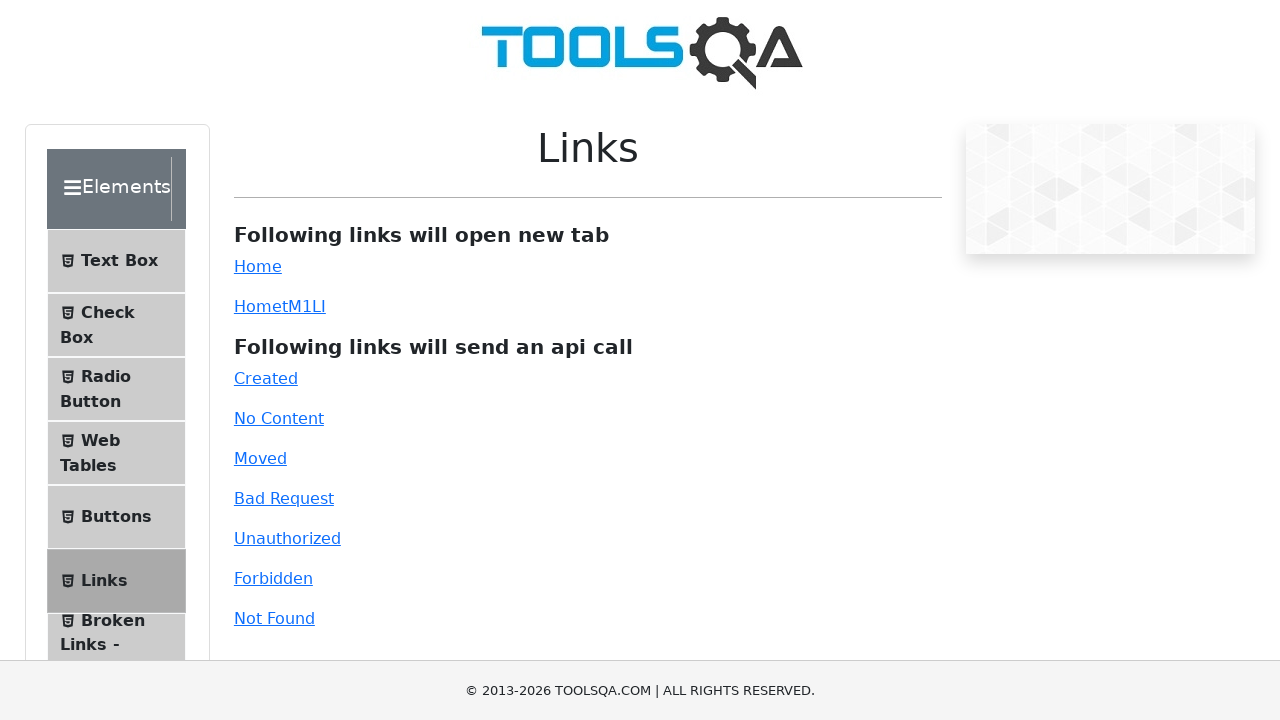

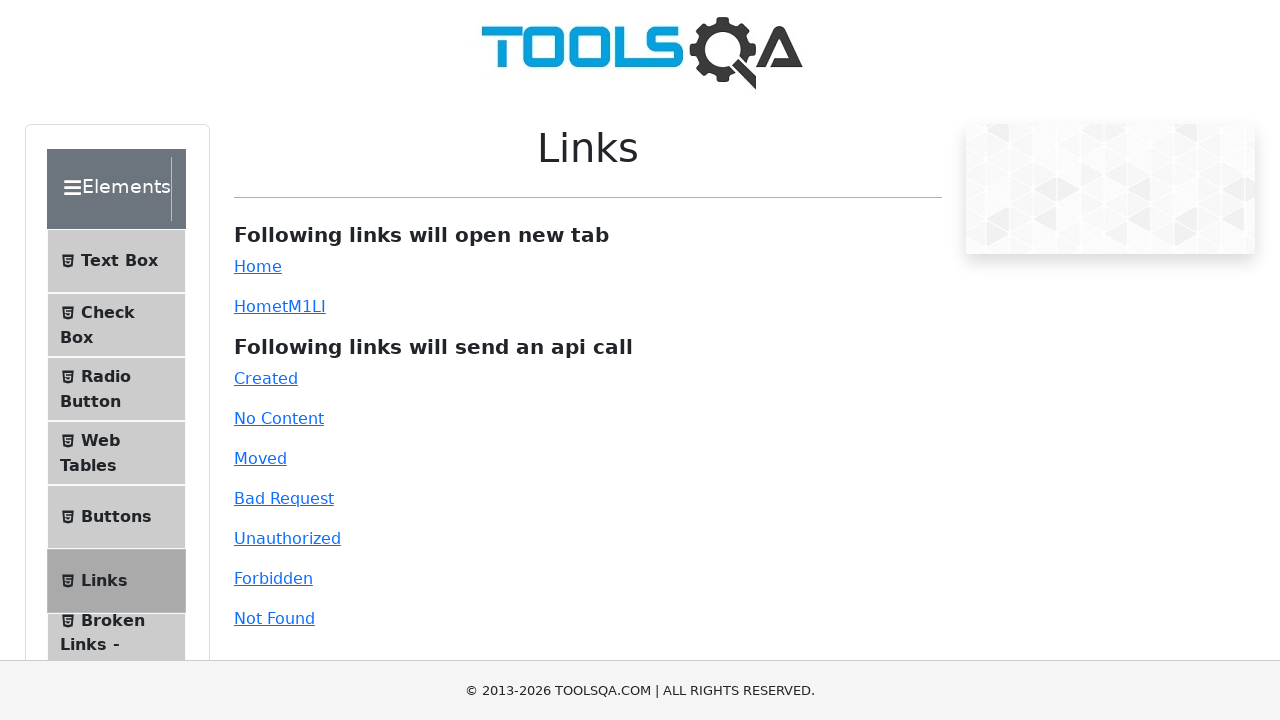